Tests right-click context menu functionality by performing a context click on a designated area, handling the resulting alert, then clicking on a link to navigate to a new page and verifying the page content.

Starting URL: https://the-internet.herokuapp.com/context_menu

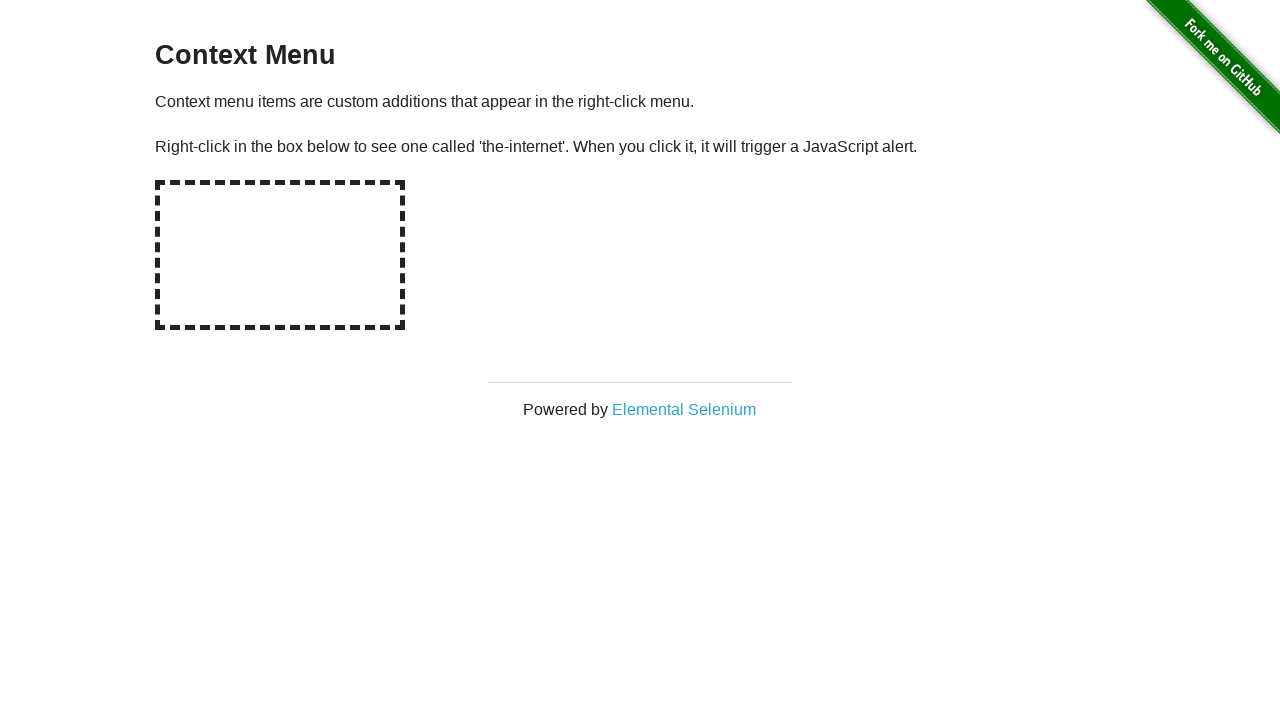

Right-clicked on the context menu hot-spot area at (280, 255) on #hot-spot
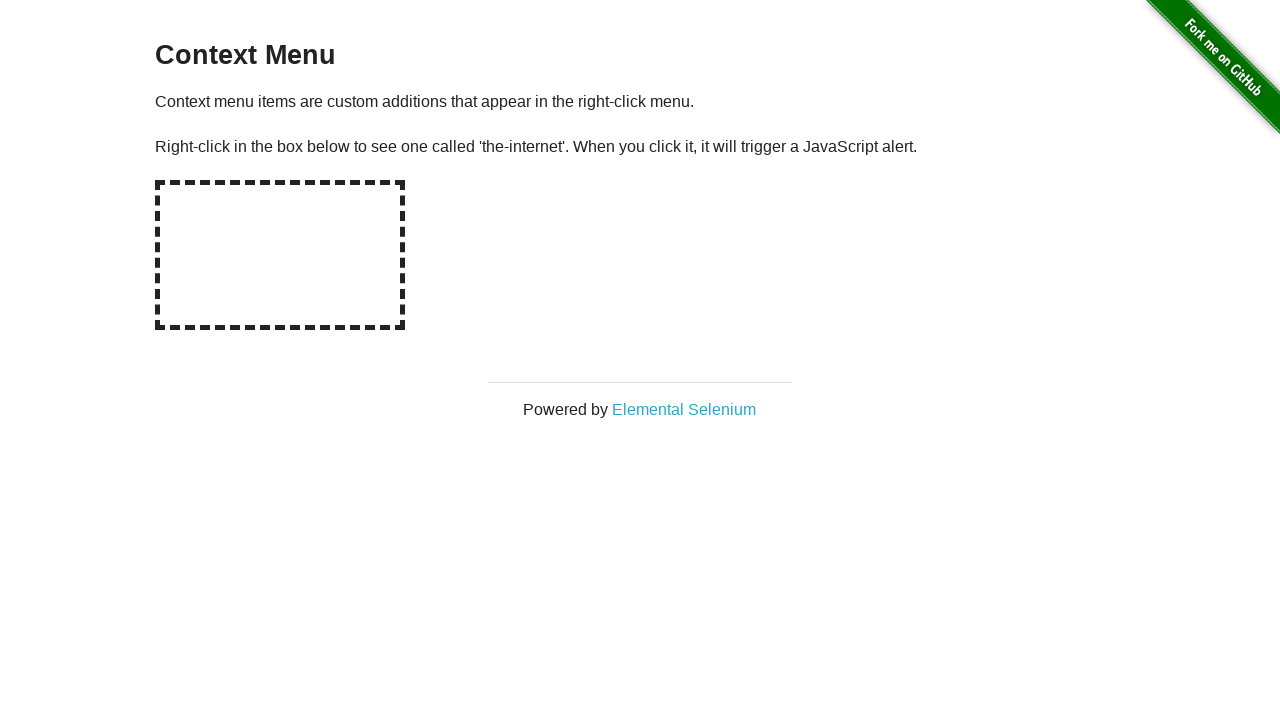

Set up dialog handler to accept alerts
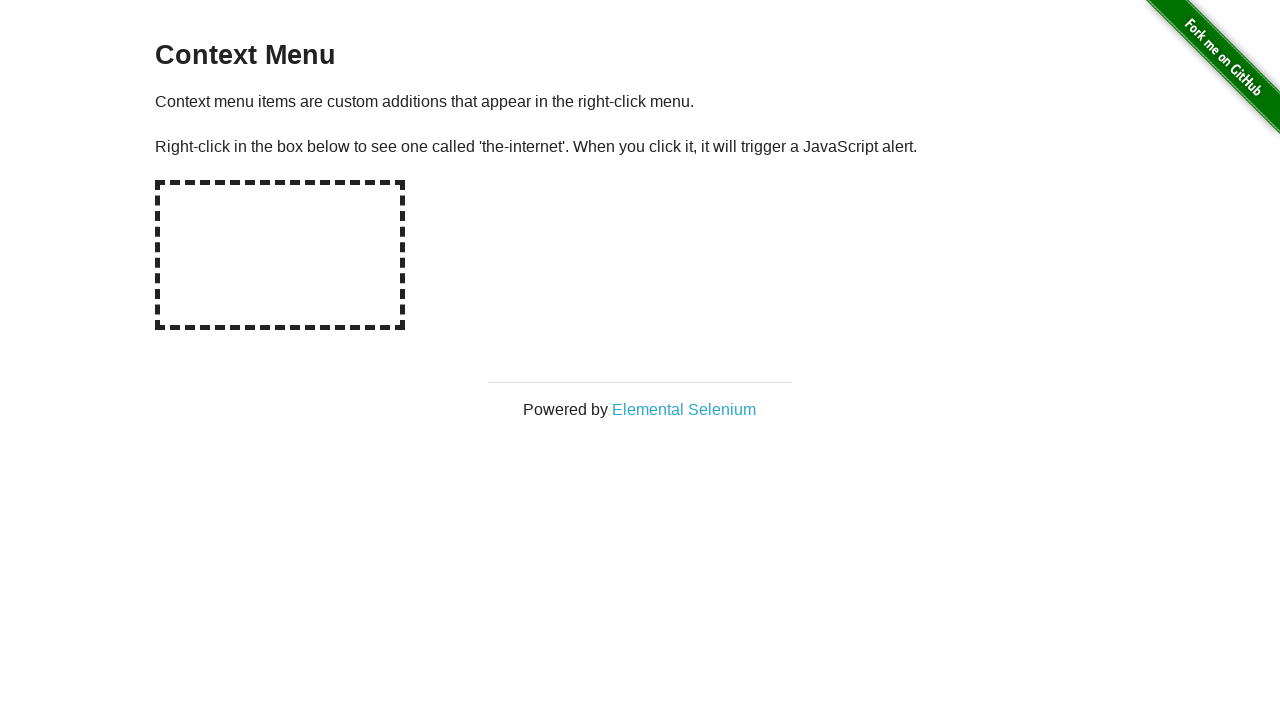

Waited for alert dialog to appear
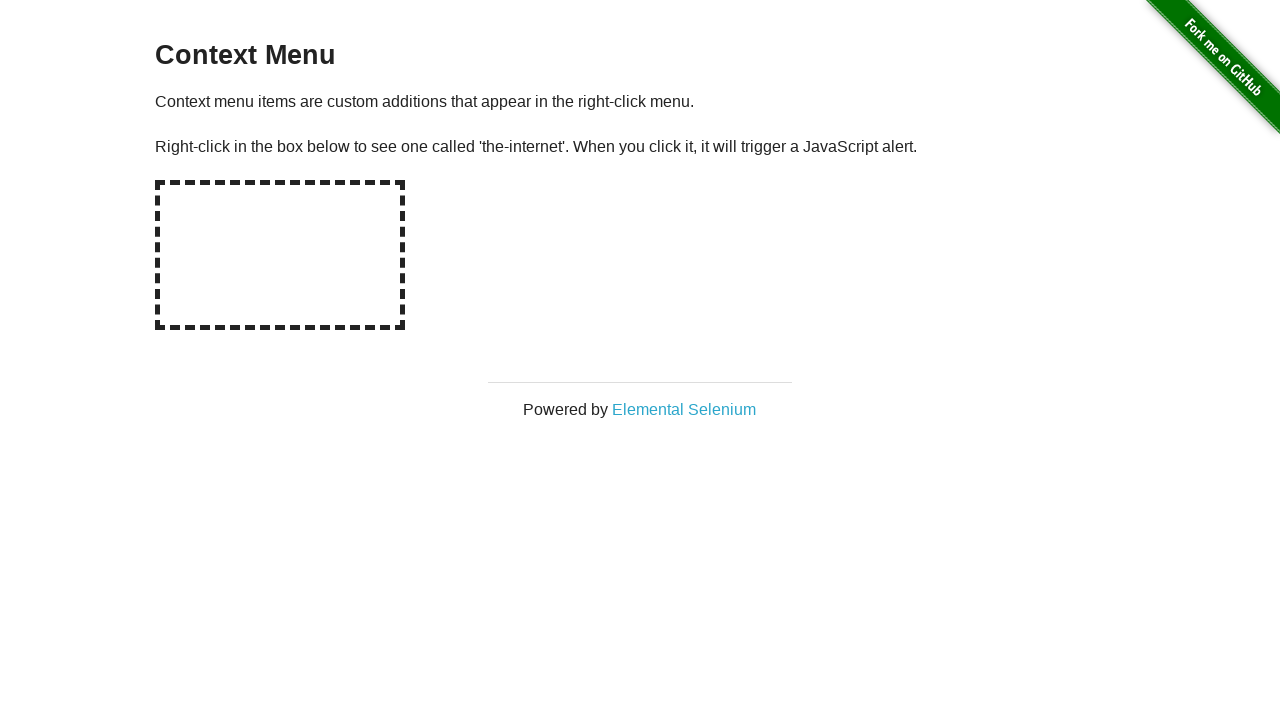

Clicked on 'Elemental Selenium' link, expecting new popup at (684, 409) on text=Elemental Selenium
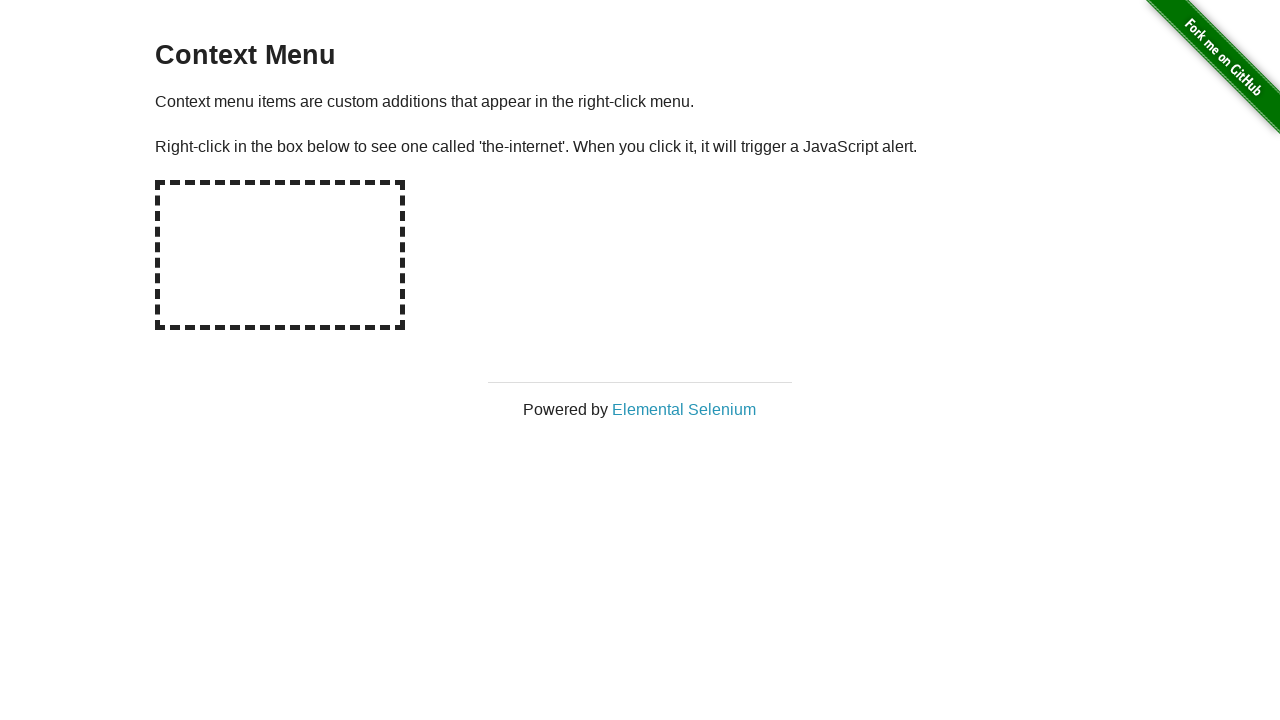

Switched to newly opened popup page
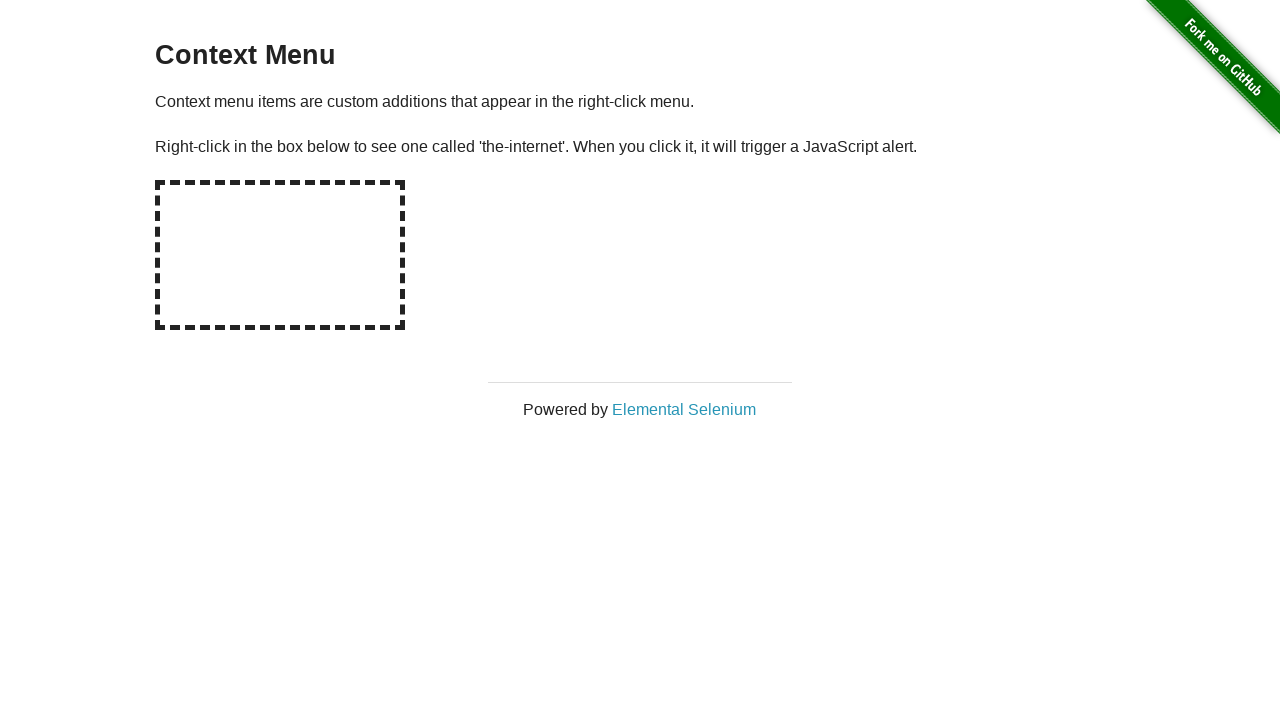

Waited for h1 heading to load on new page
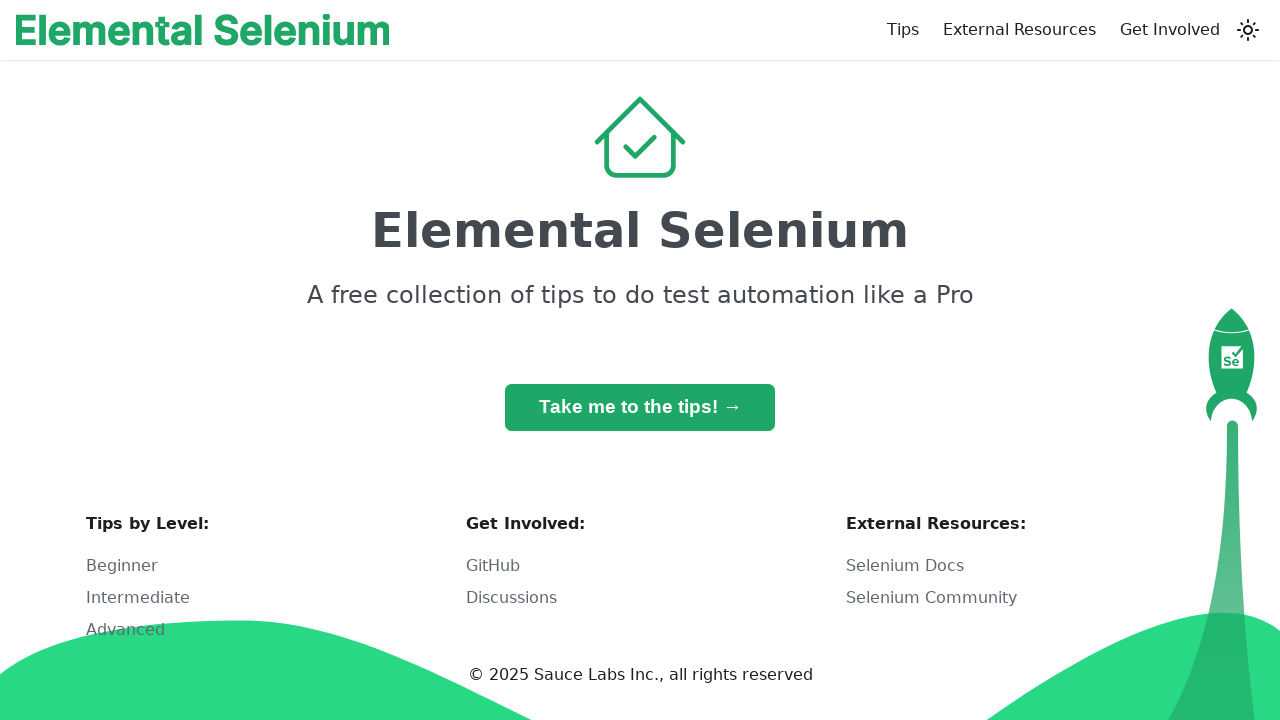

Retrieved h1 text content: 'Elemental Selenium'
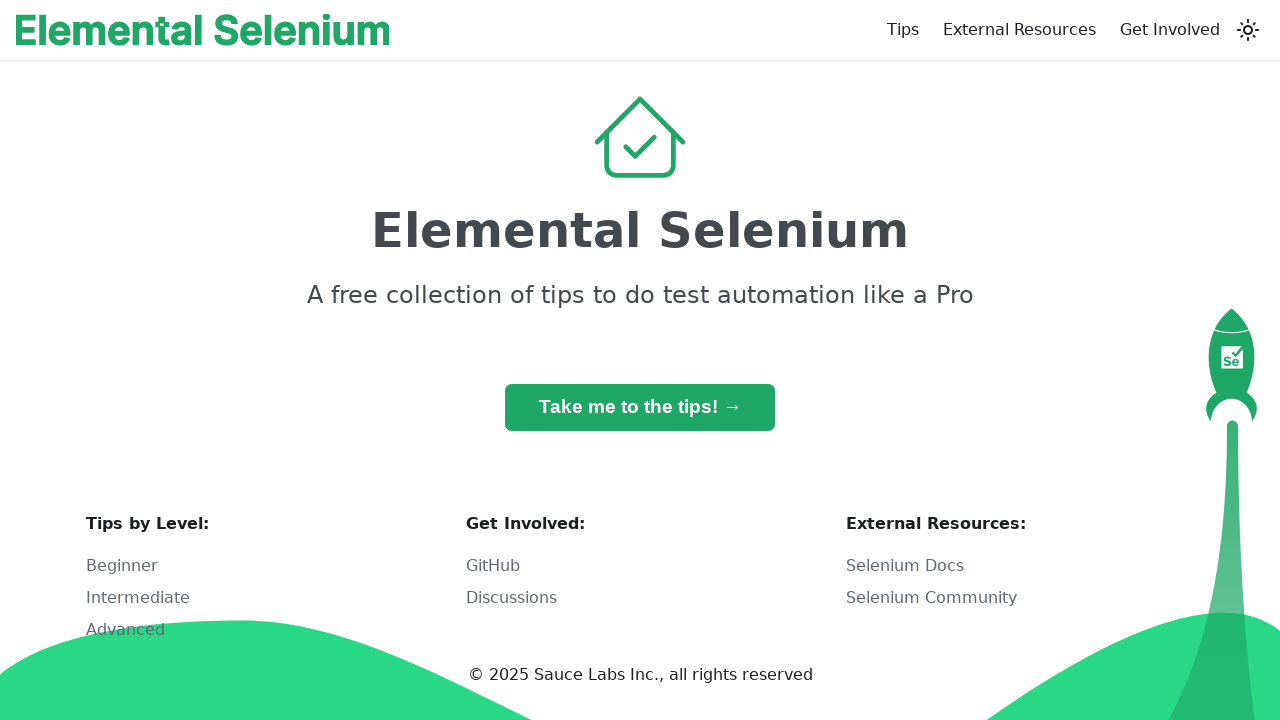

Verified that h1 contains 'Elemental Selenium'
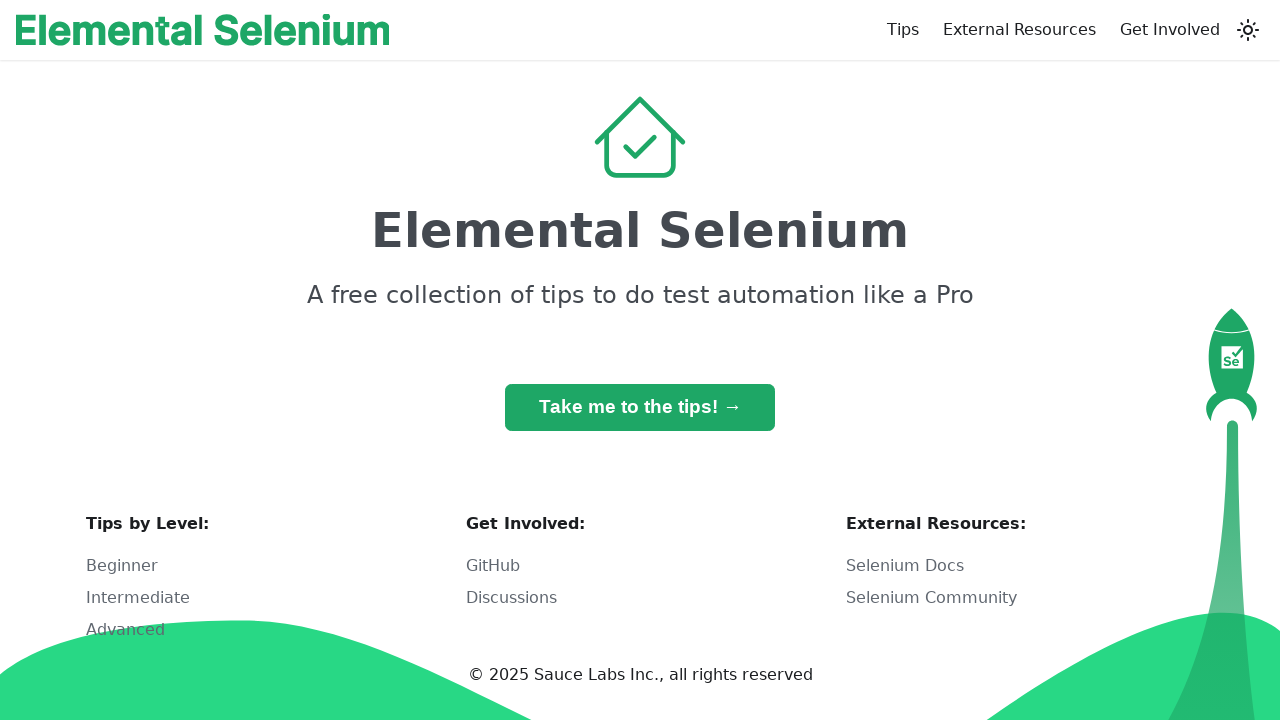

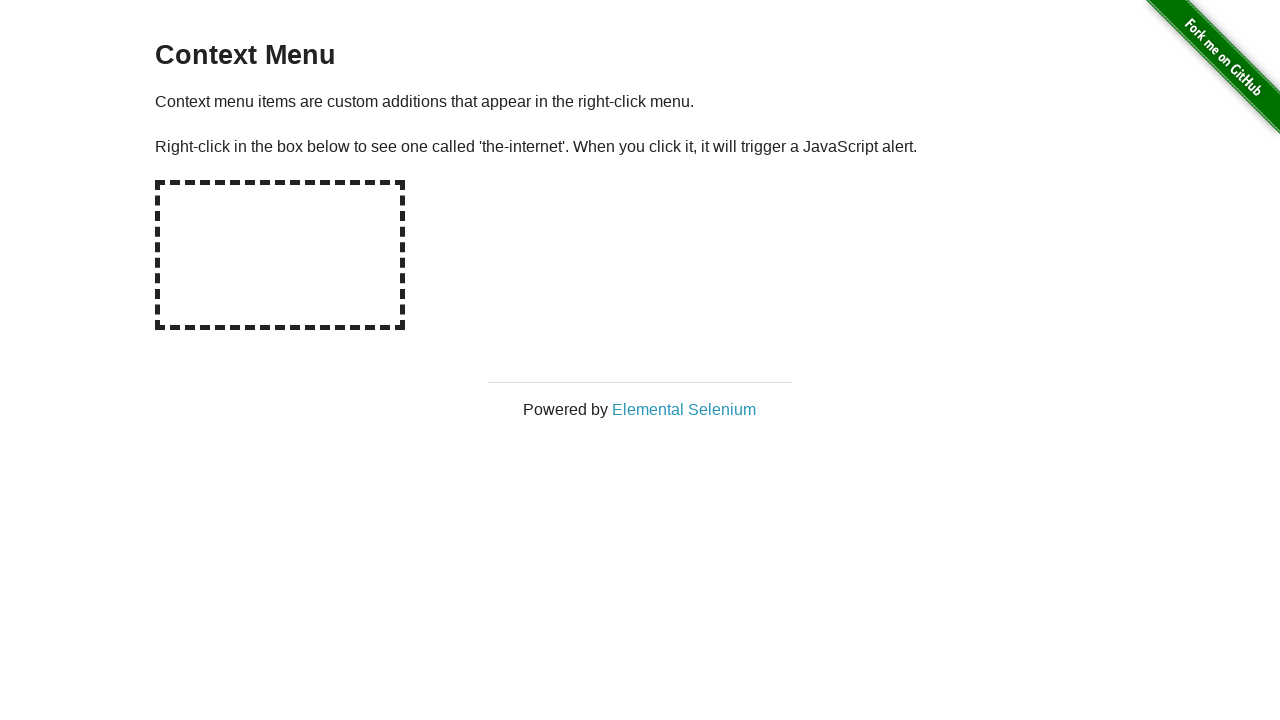